Tests dynamic content loading by clicking a Start button and waiting for the "Hello World!" element to become clickable before verifying its text

Starting URL: https://the-internet.herokuapp.com/dynamic_loading/1

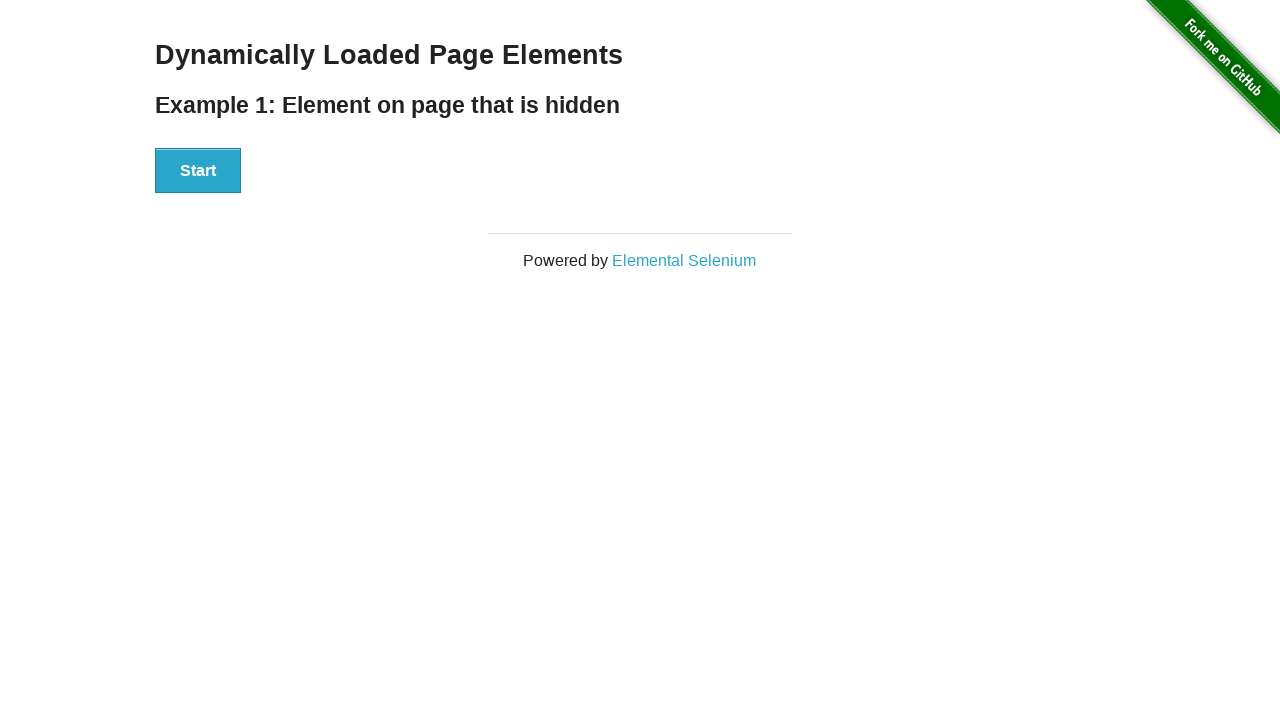

Clicked the Start button to trigger dynamic content loading at (198, 171) on xpath=//div[@id='start']//button
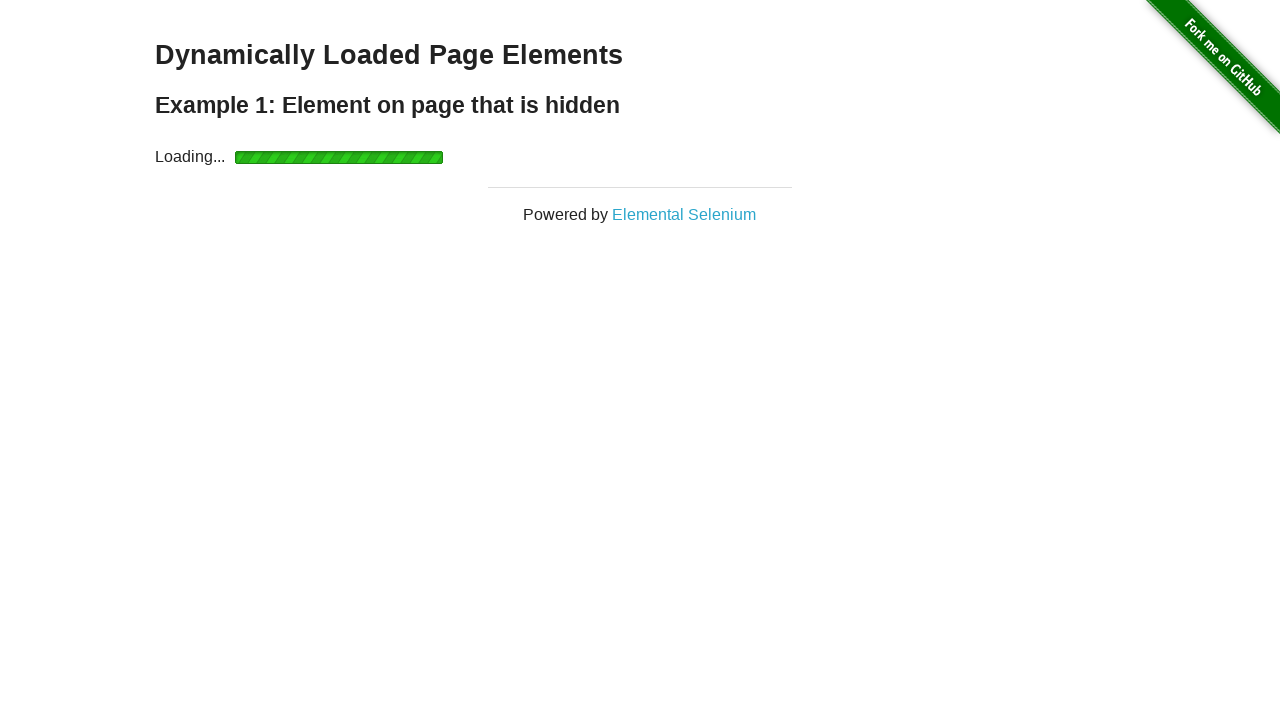

Waited for 'Hello World!' element to become visible
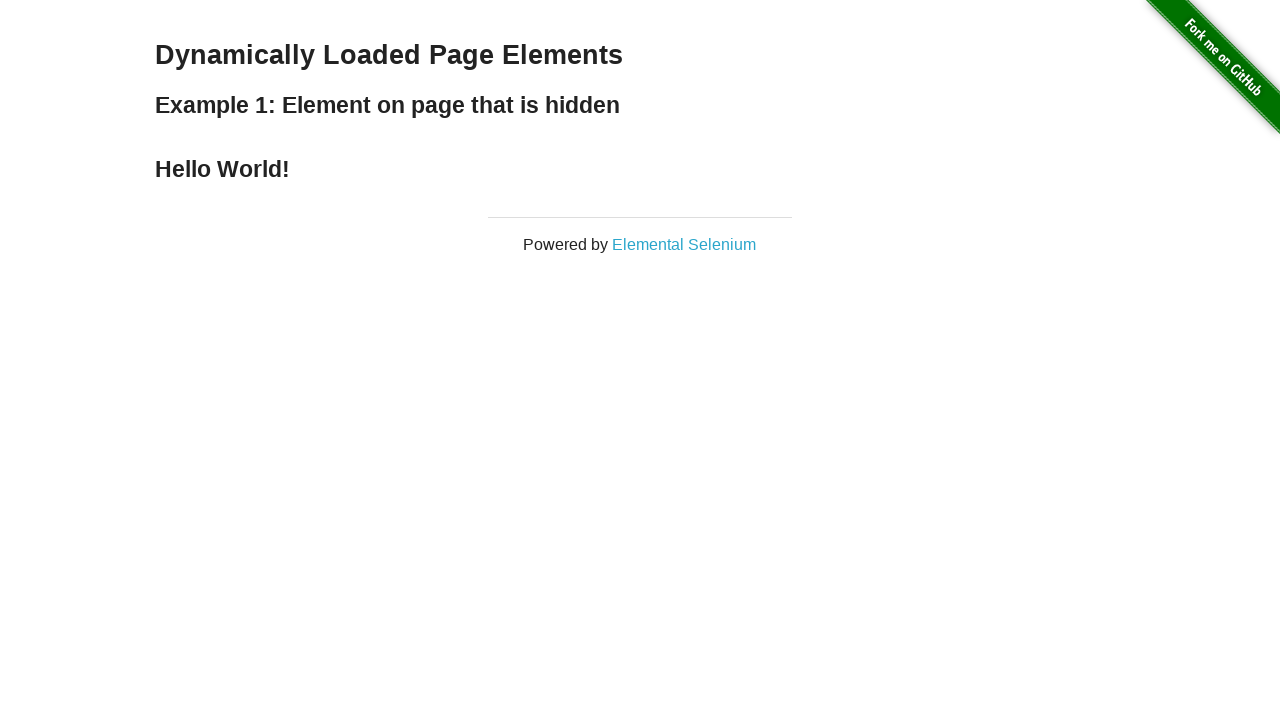

Verified that the element text content is 'Hello World!'
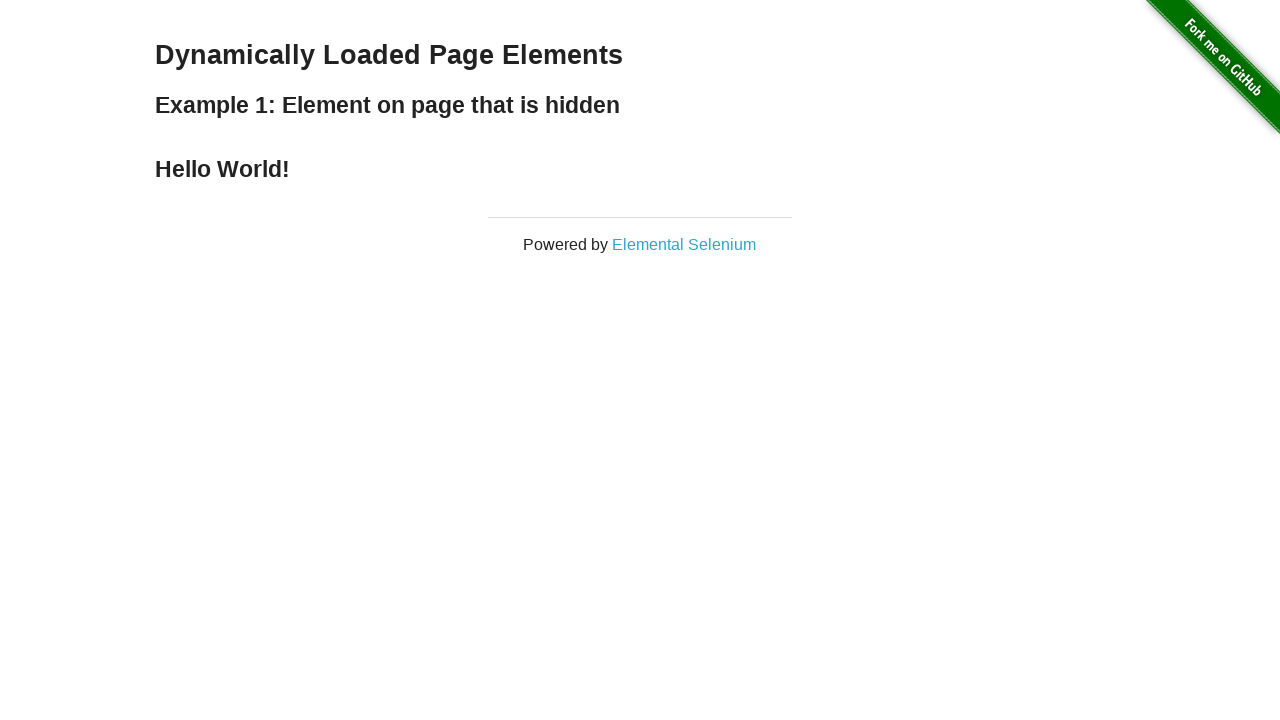

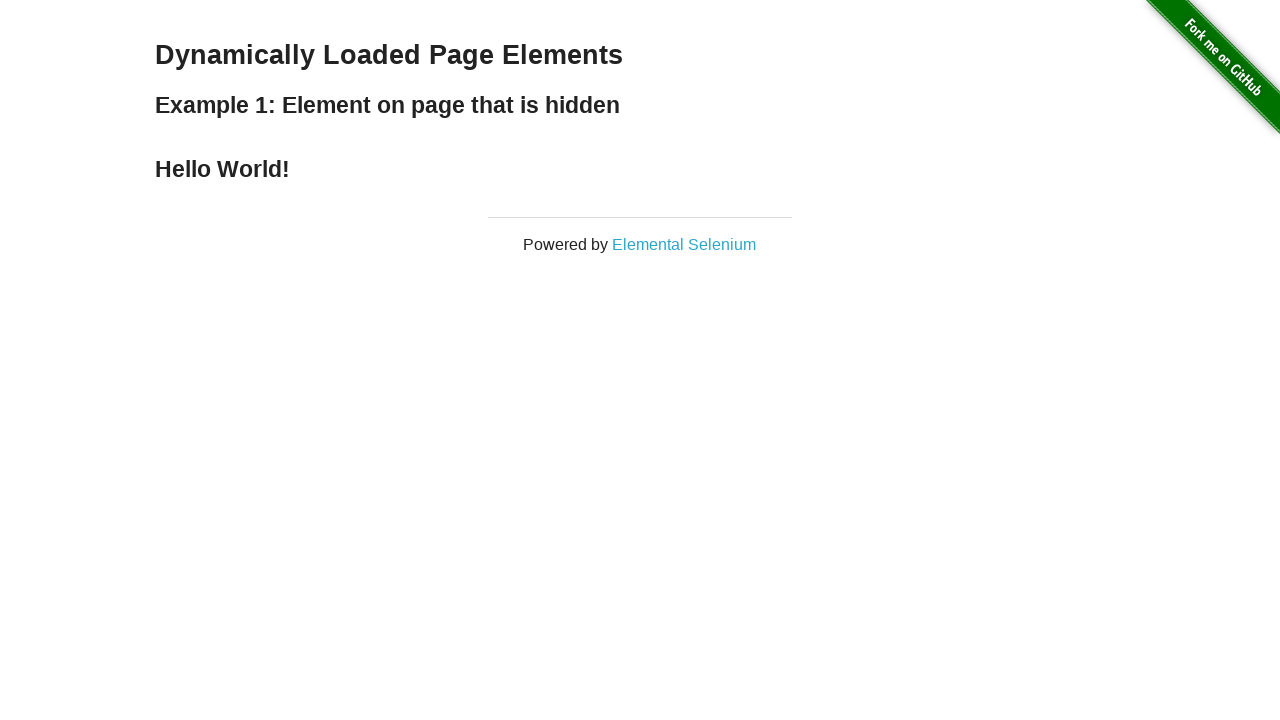